Tests the coffee cart checkout flow by adding items to cart, verifying total, and completing a payment with customer information.

Starting URL: https://seleniumbase.io/coffee/

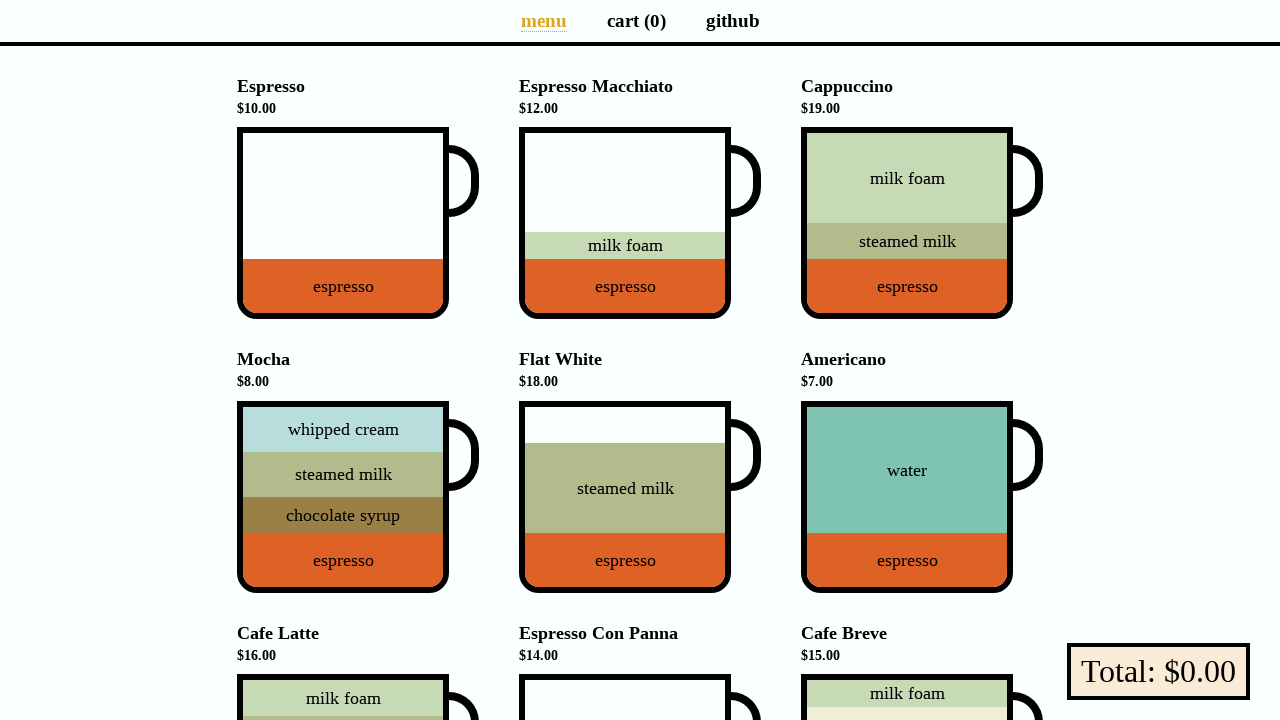

Added Cappuccino to cart at (907, 223) on div[data-sb="Cappuccino"]
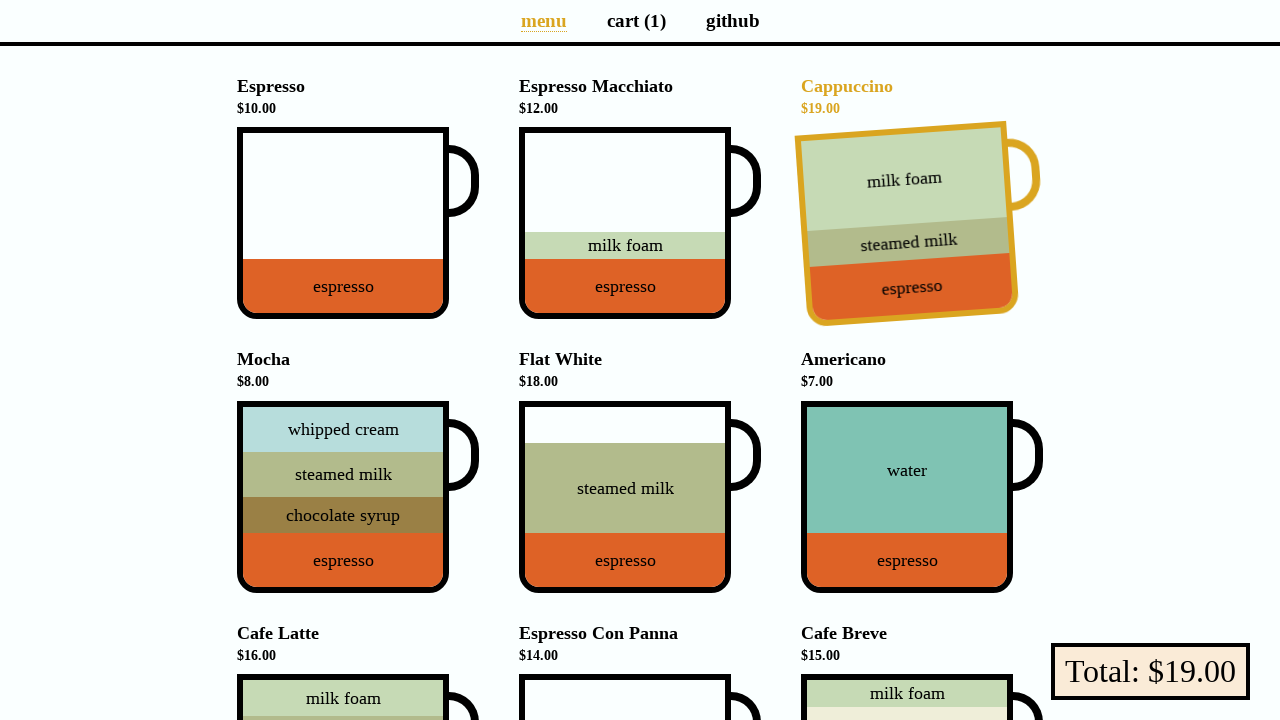

Added Flat White to cart at (625, 497) on div[data-sb="Flat-White"]
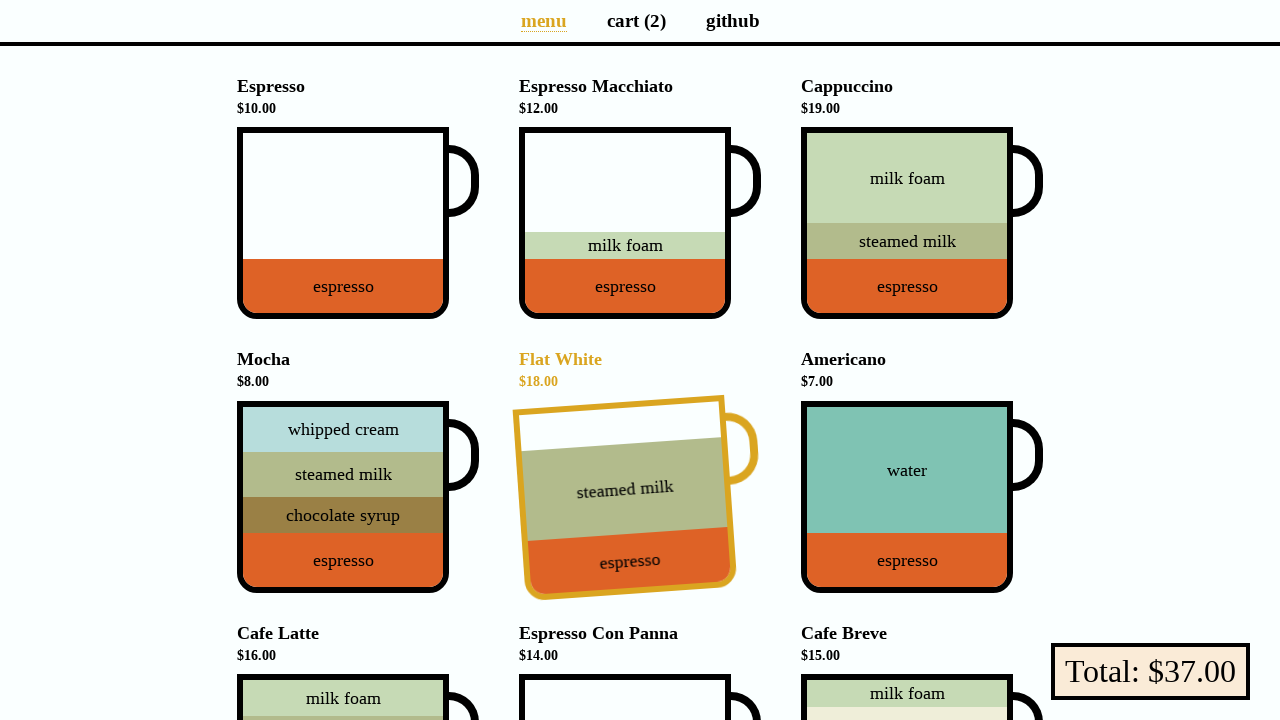

Added Cafe Latte to cart at (343, 627) on div[data-sb="Cafe-Latte"]
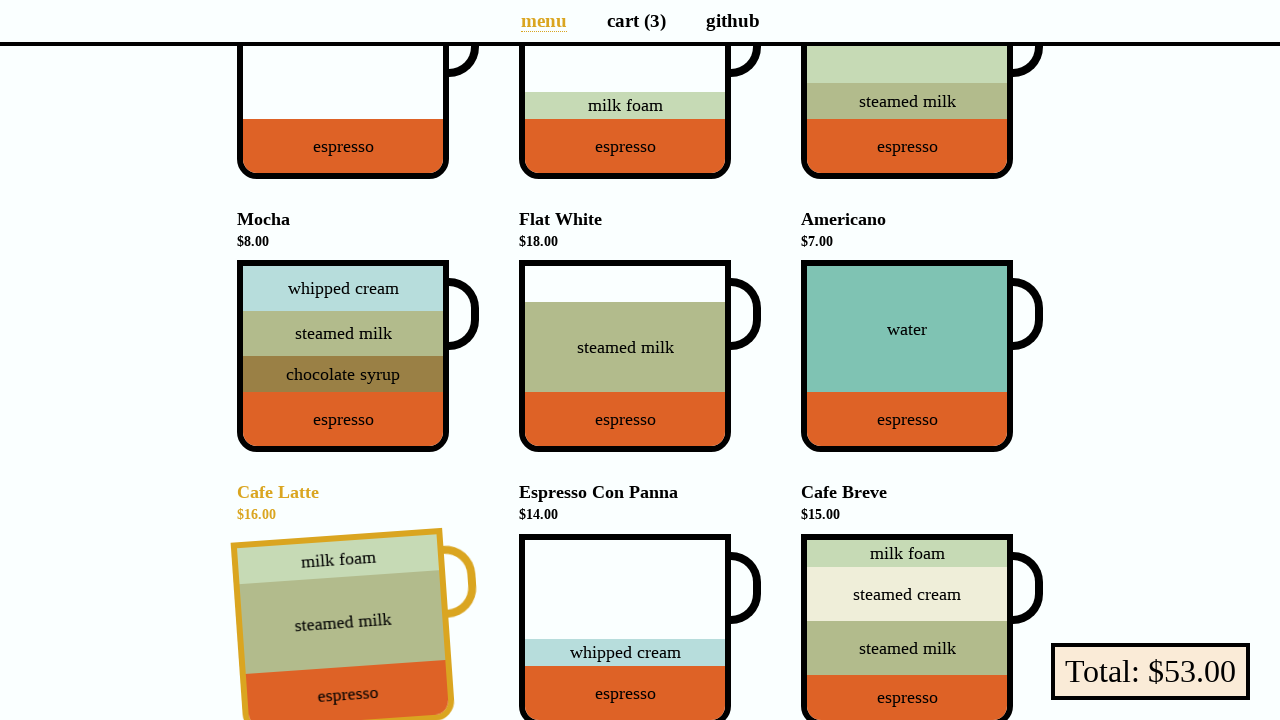

Navigated to cart page at (636, 20) on a[aria-label="Cart page"]
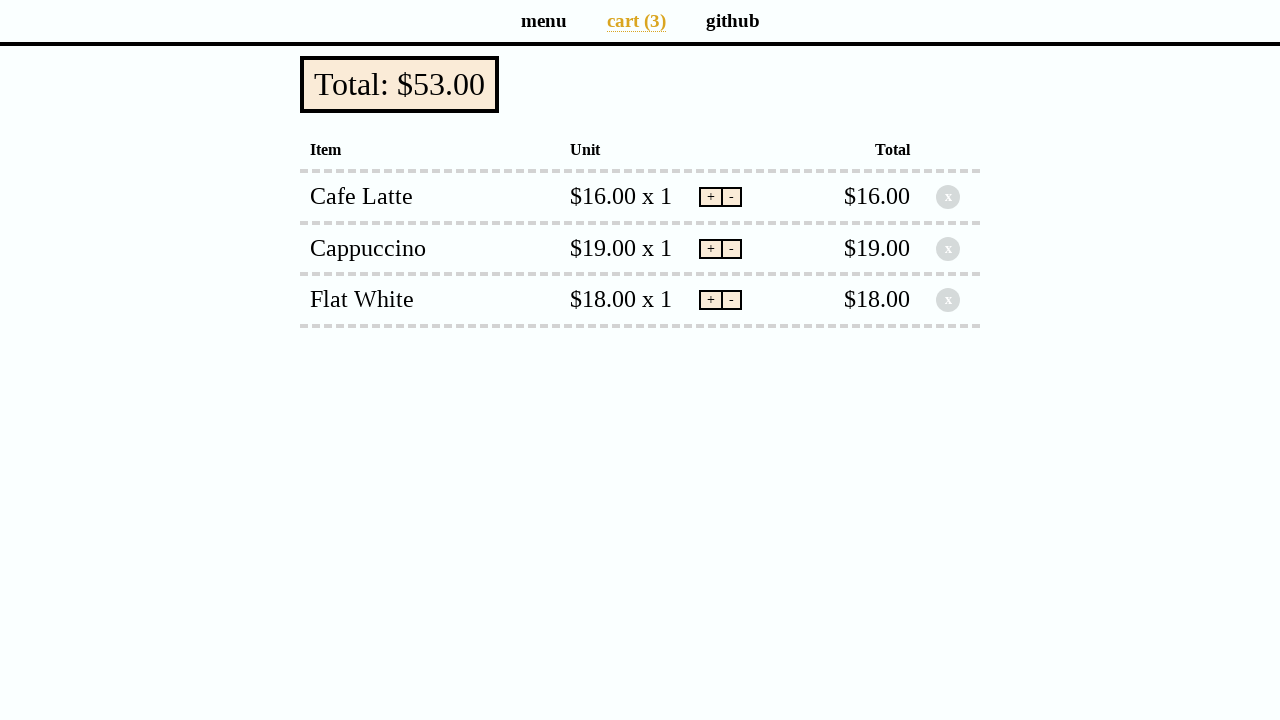

Pay button loaded
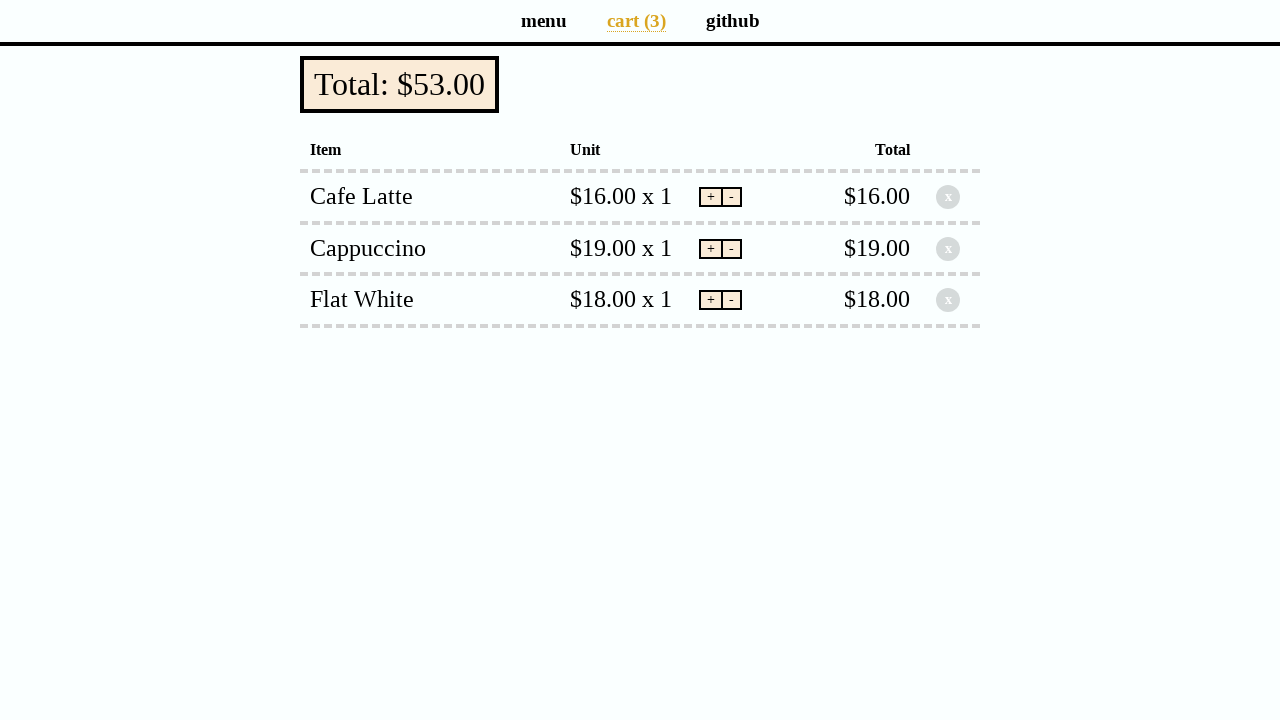

Verified total amount is $53.00
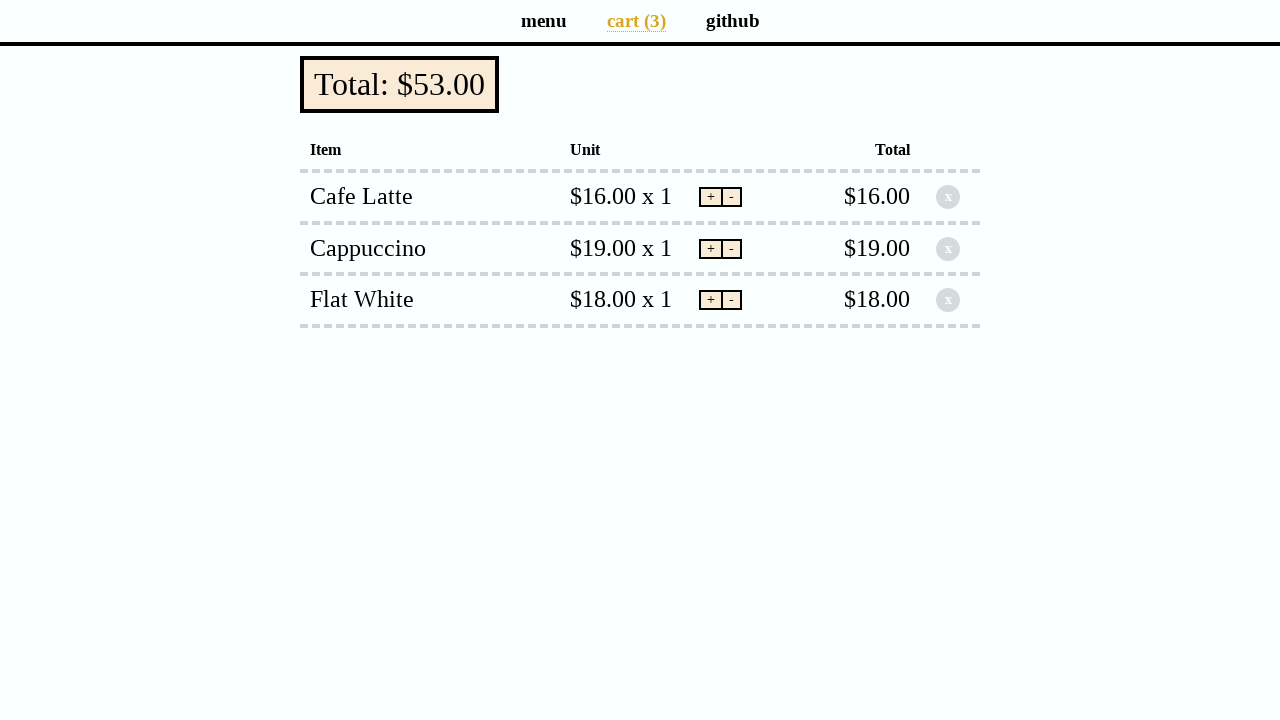

Clicked pay button at (400, 84) on button.pay
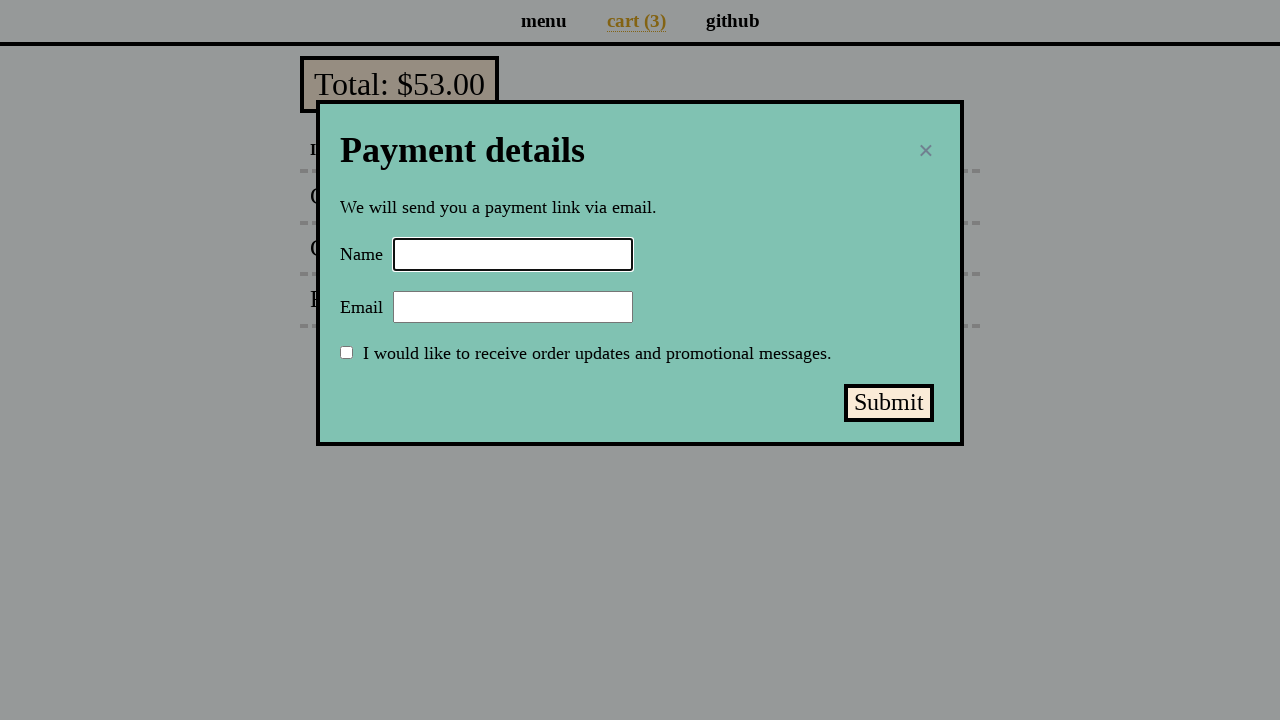

Filled in customer name 'Selenium Coffee' on input#name
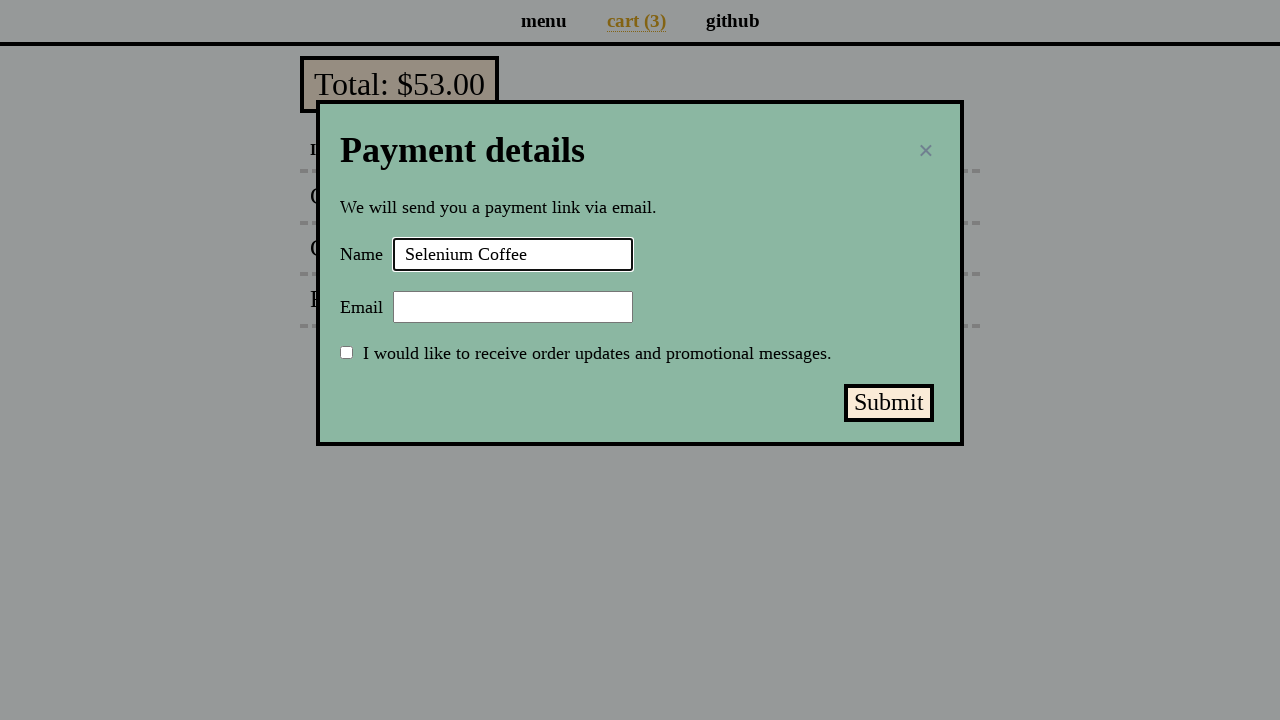

Filled in customer email 'test@test.test' on input#email
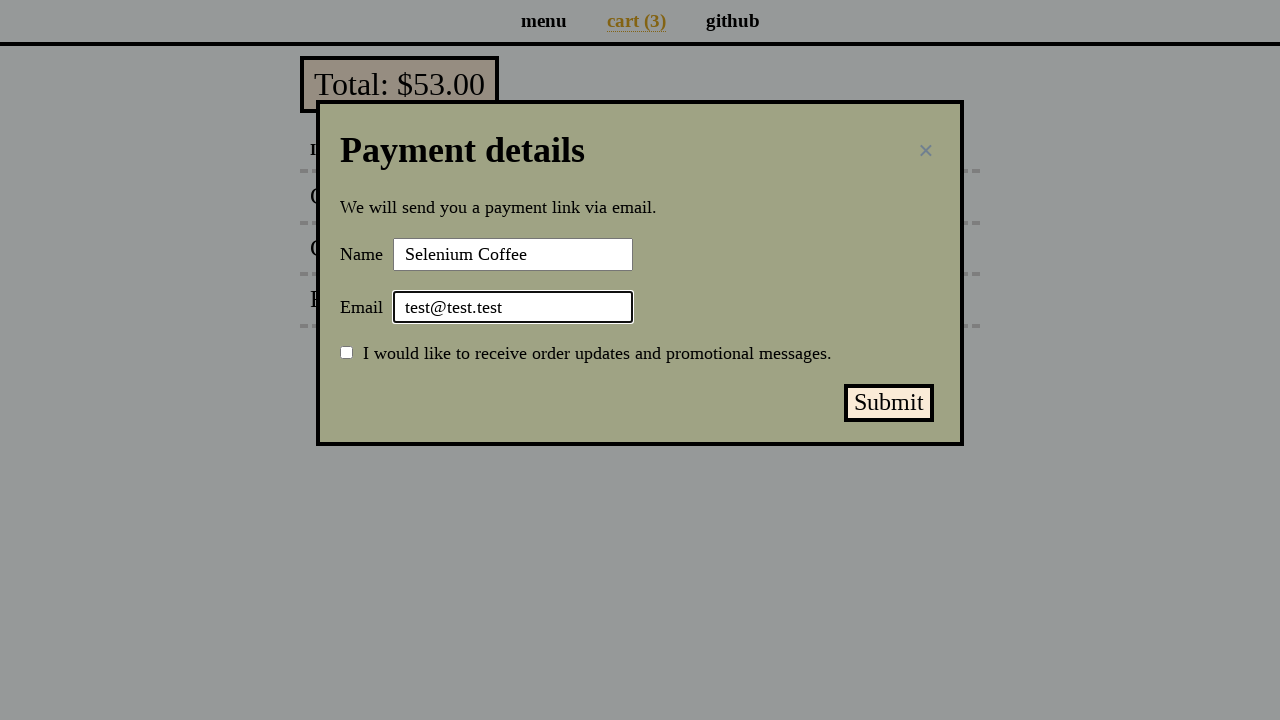

Submitted payment form at (889, 403) on button#submit-payment
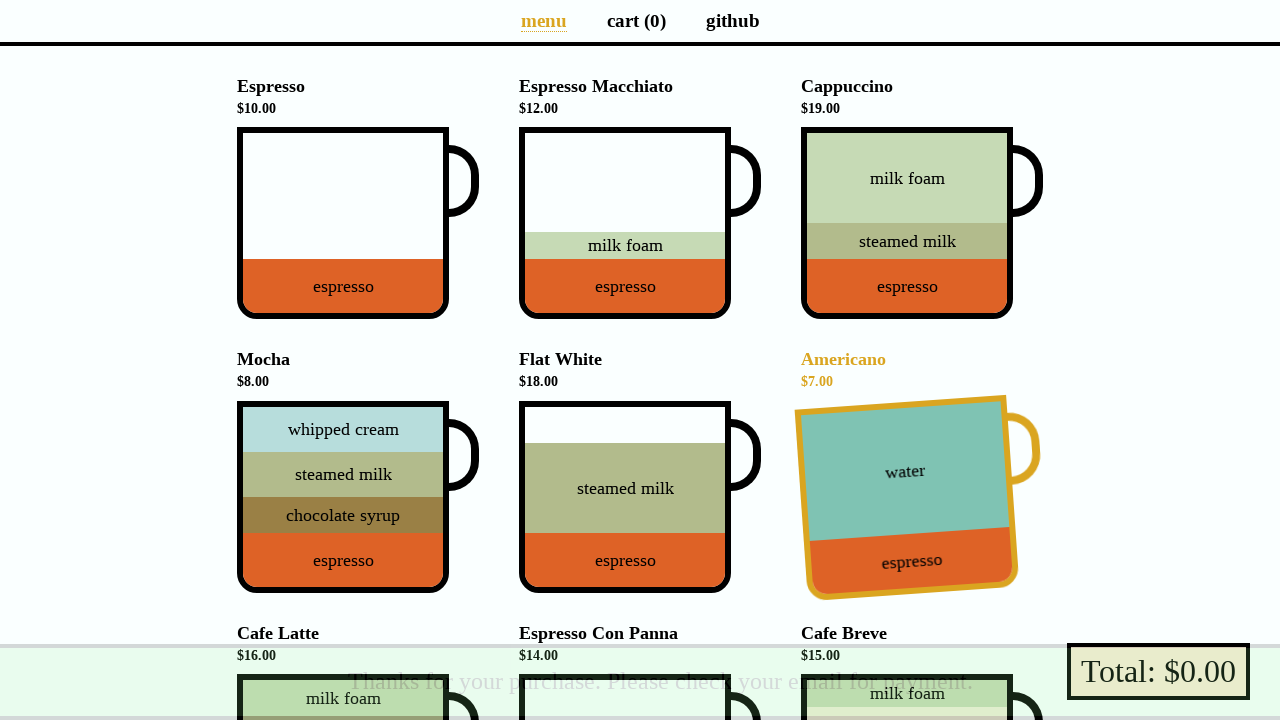

Payment success page loaded
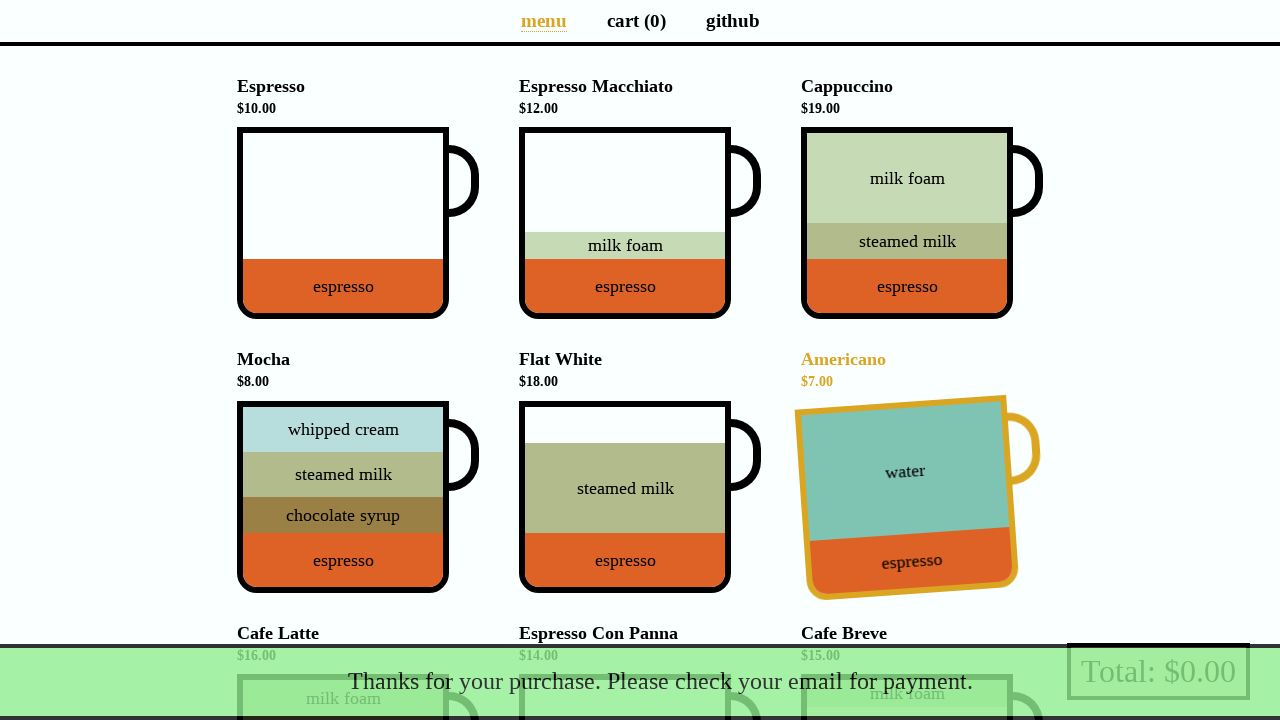

Verified purchase success message displayed
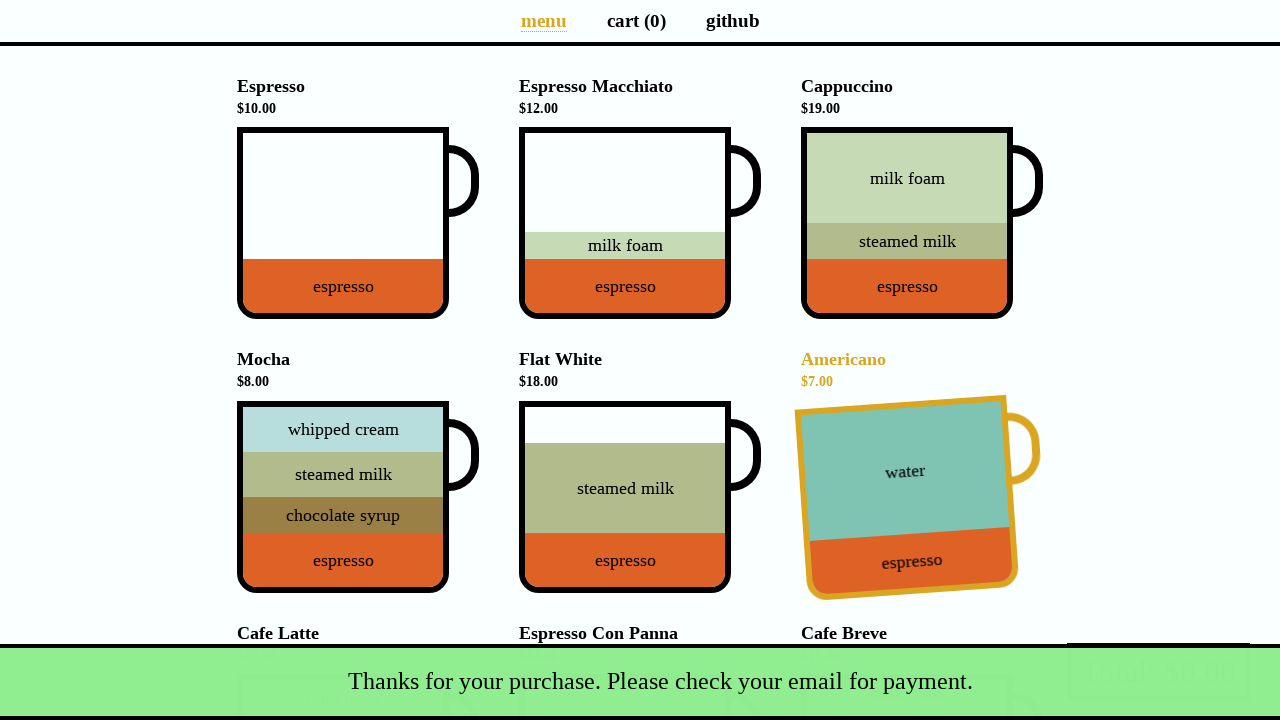

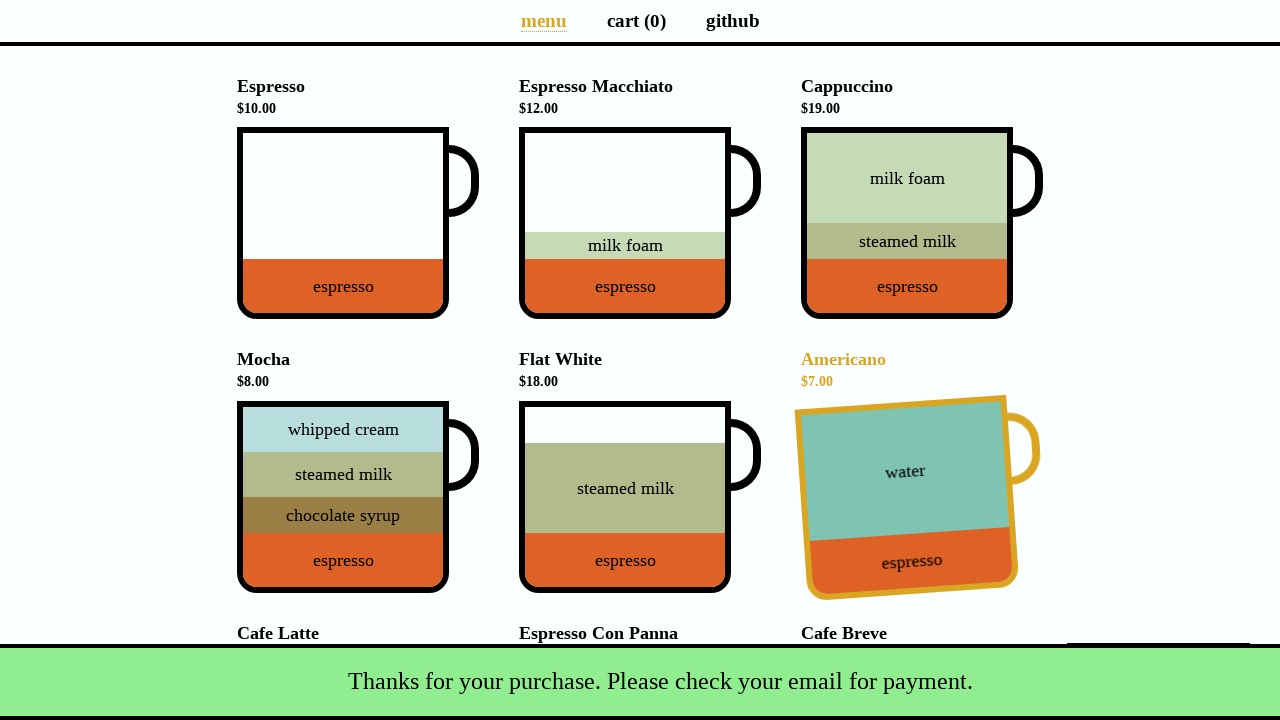